Tests right-click context menu functionality by right-clicking on an element, selecting Copy option from the context menu, and handling the resulting alert

Starting URL: https://swisnl.github.io/jQuery-contextMenu/demo.html

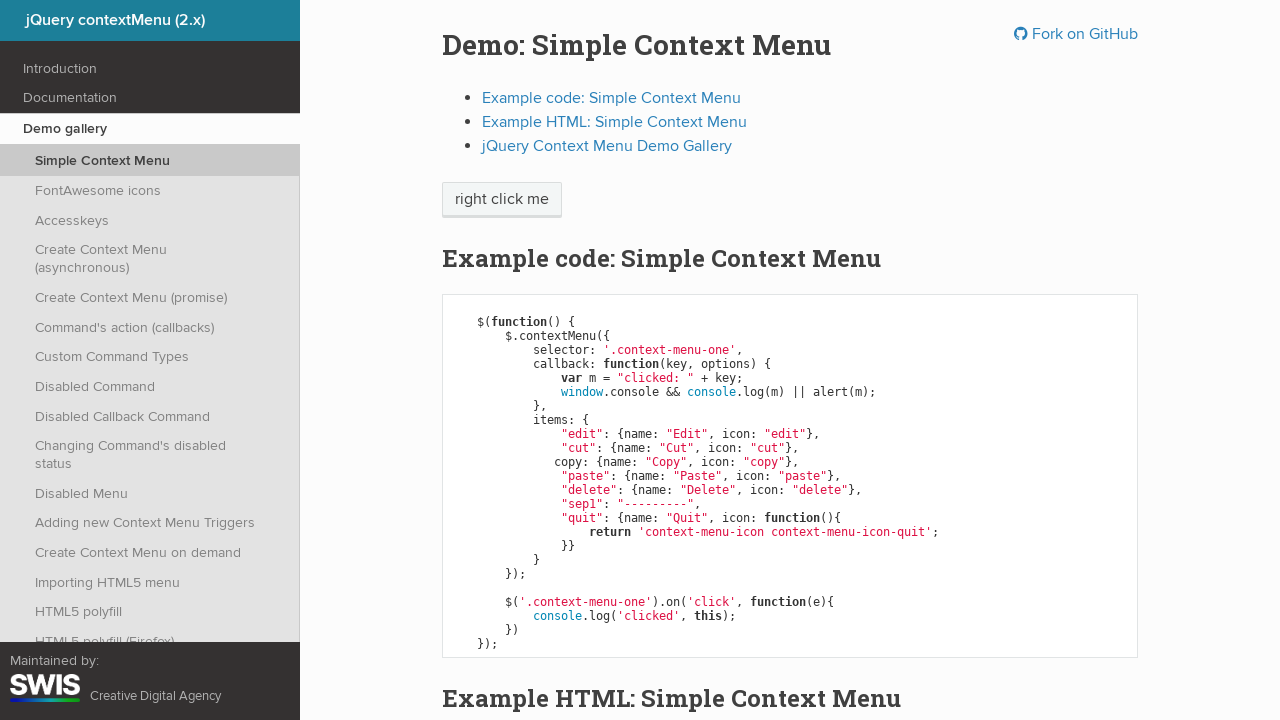

Right-clicked on 'right click me' element to open context menu at (502, 200) on //span[text()='right click me']
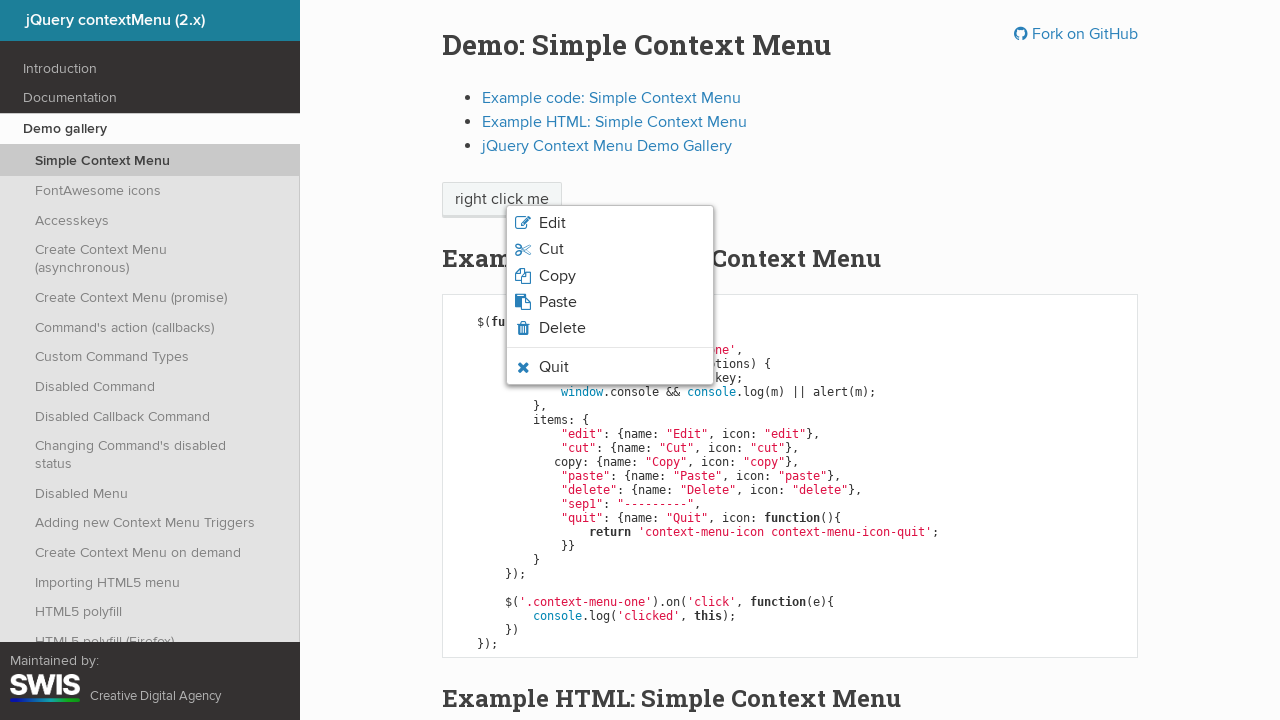

Clicked 'Copy' option from context menu at (557, 276) on xpath=//span[text()='Copy']
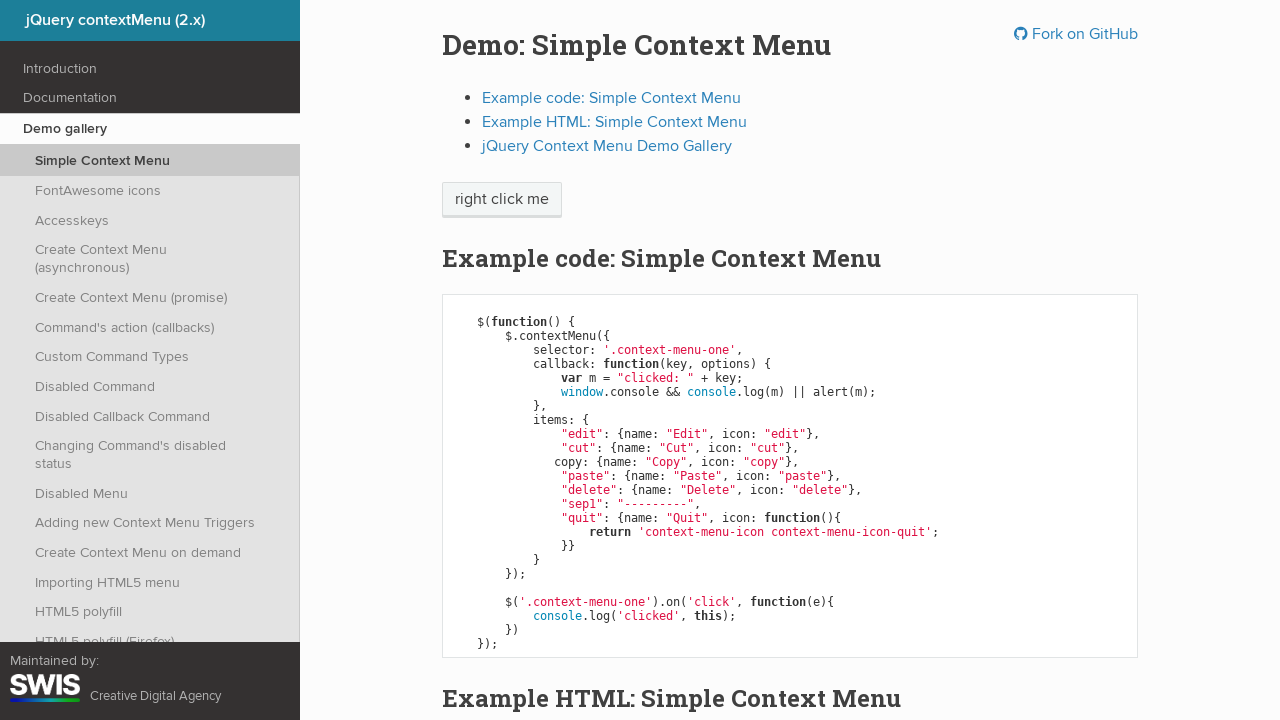

Set up dialog handler to accept alert
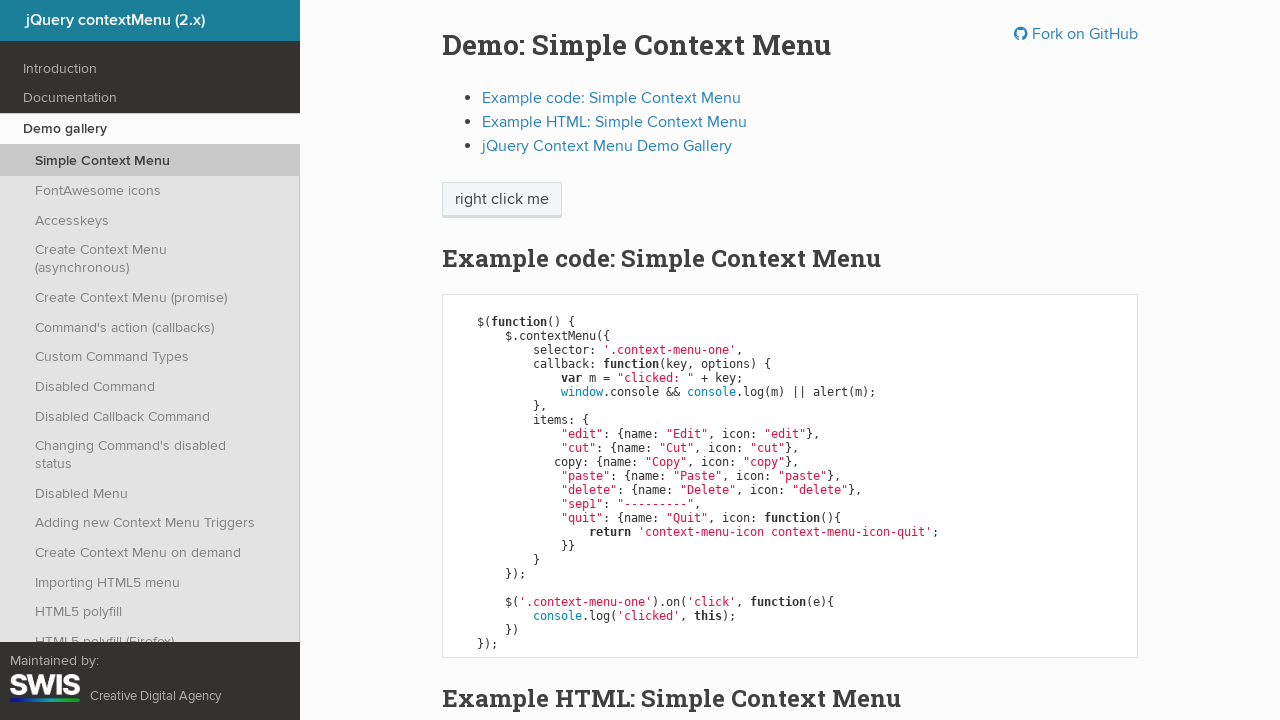

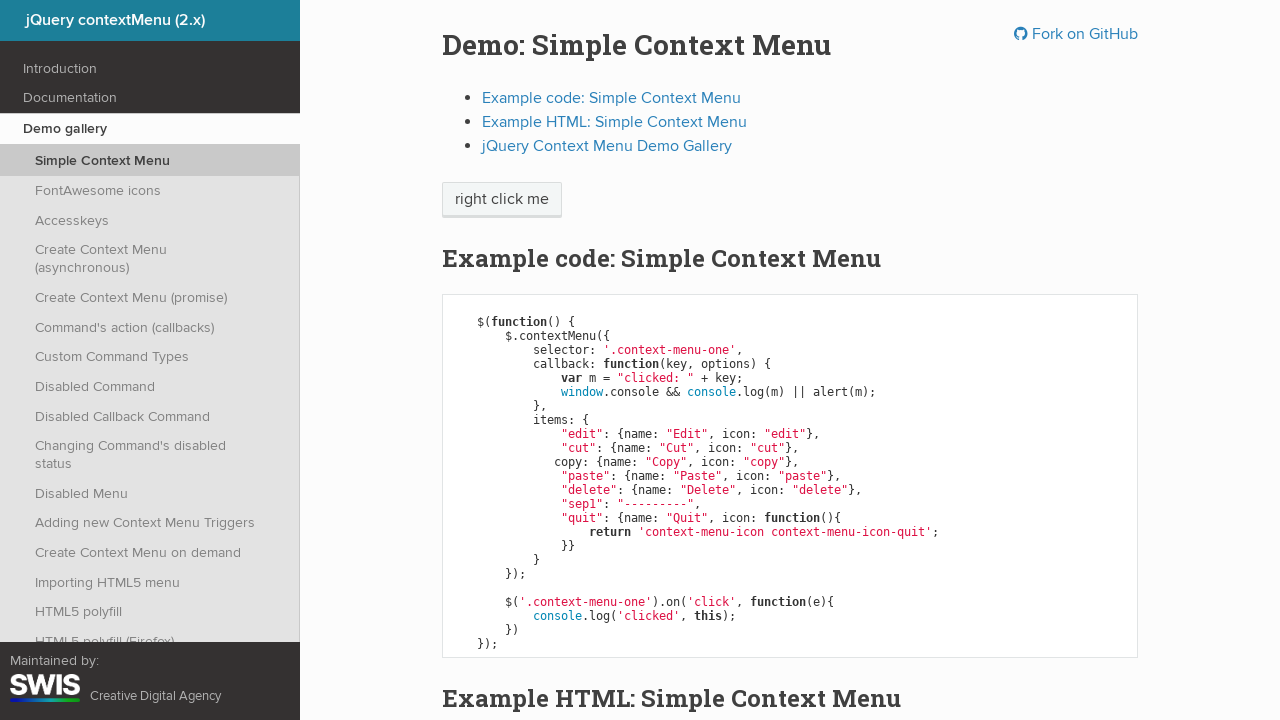